Navigates to an exercise page and clicks on the 4th link to test click event handling

Starting URL: http://unico2013.dothome.co.kr/crawling/exercise_bs.html

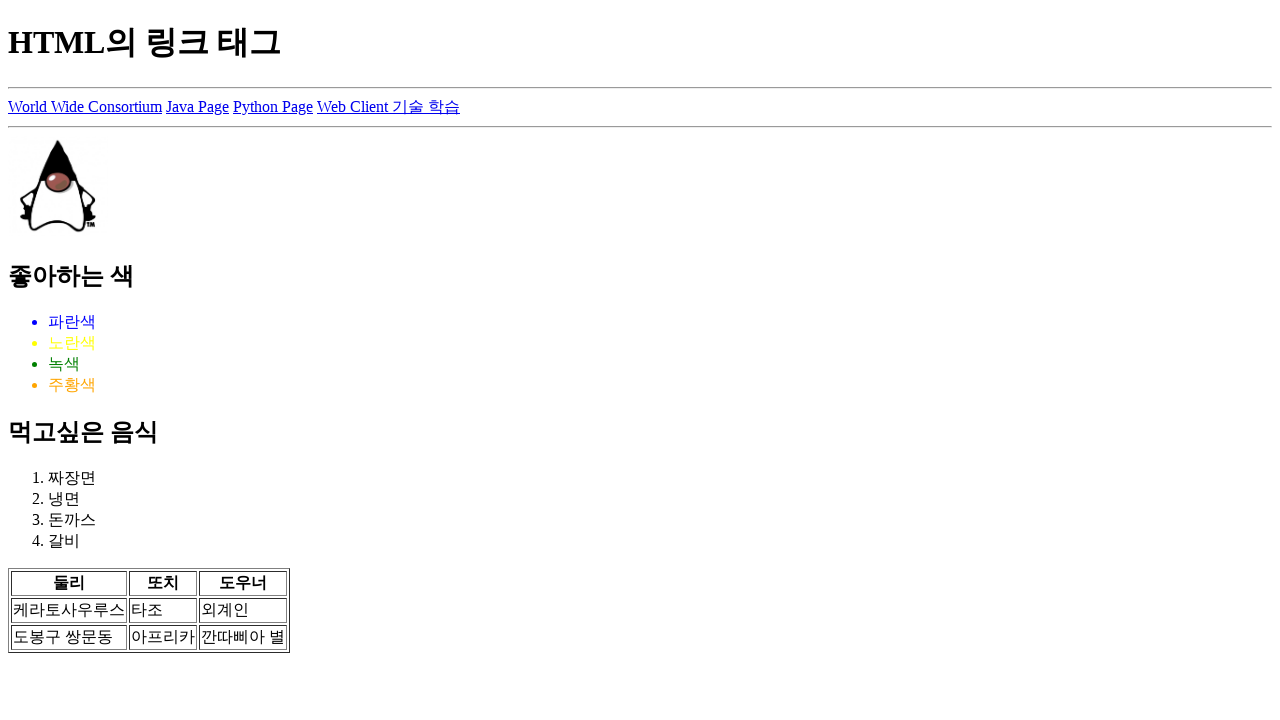

Navigated to exercise page
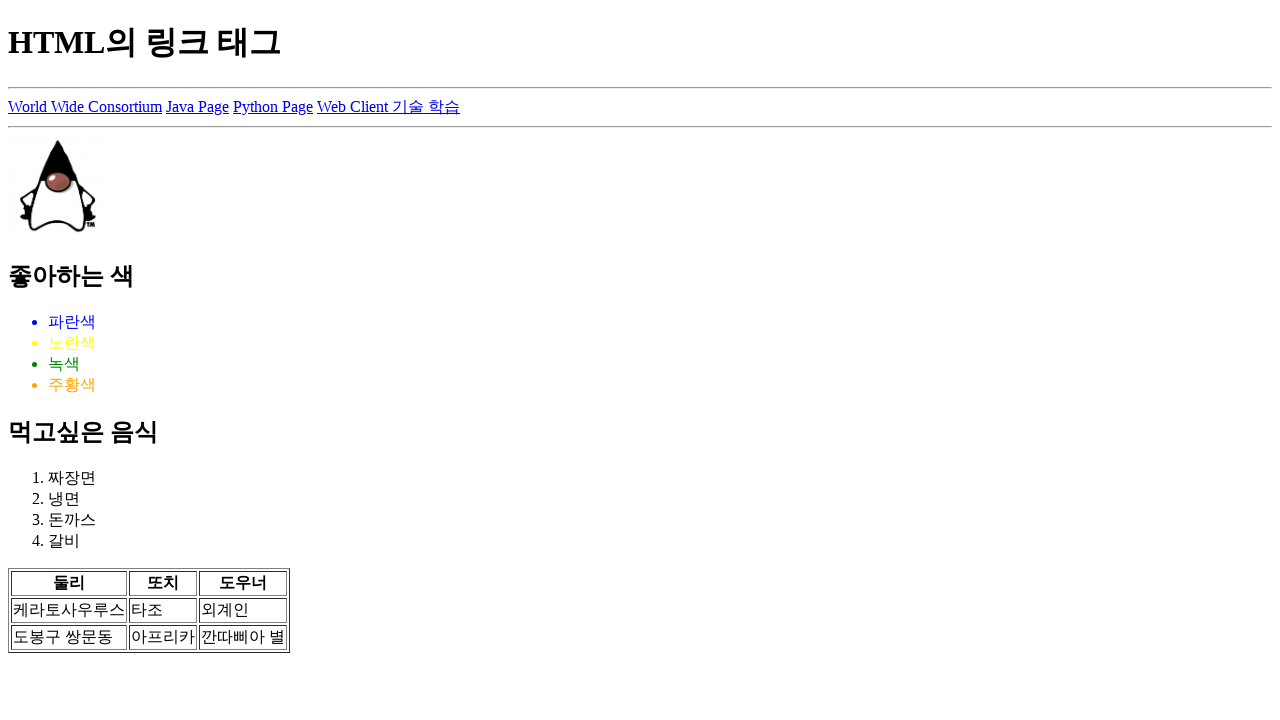

Links loaded on the page
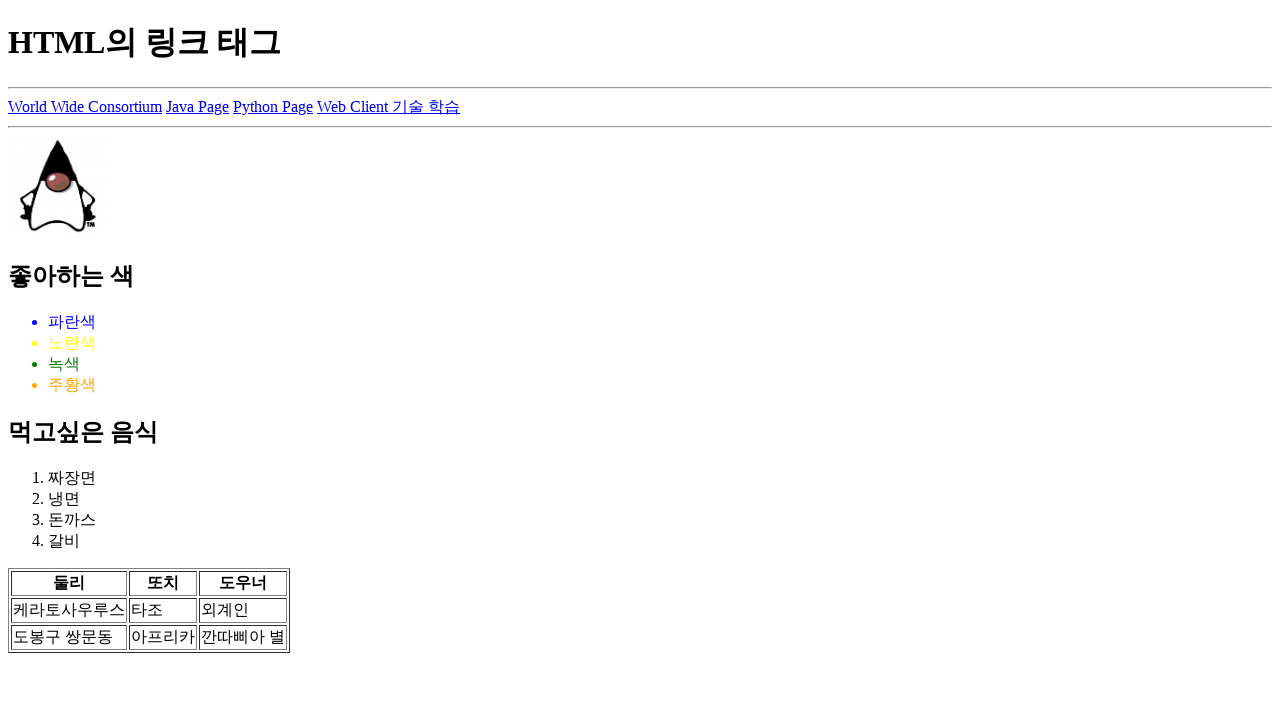

Clicked on the 4th link to test click event handling at (388, 106) on a:nth-of-type(4)
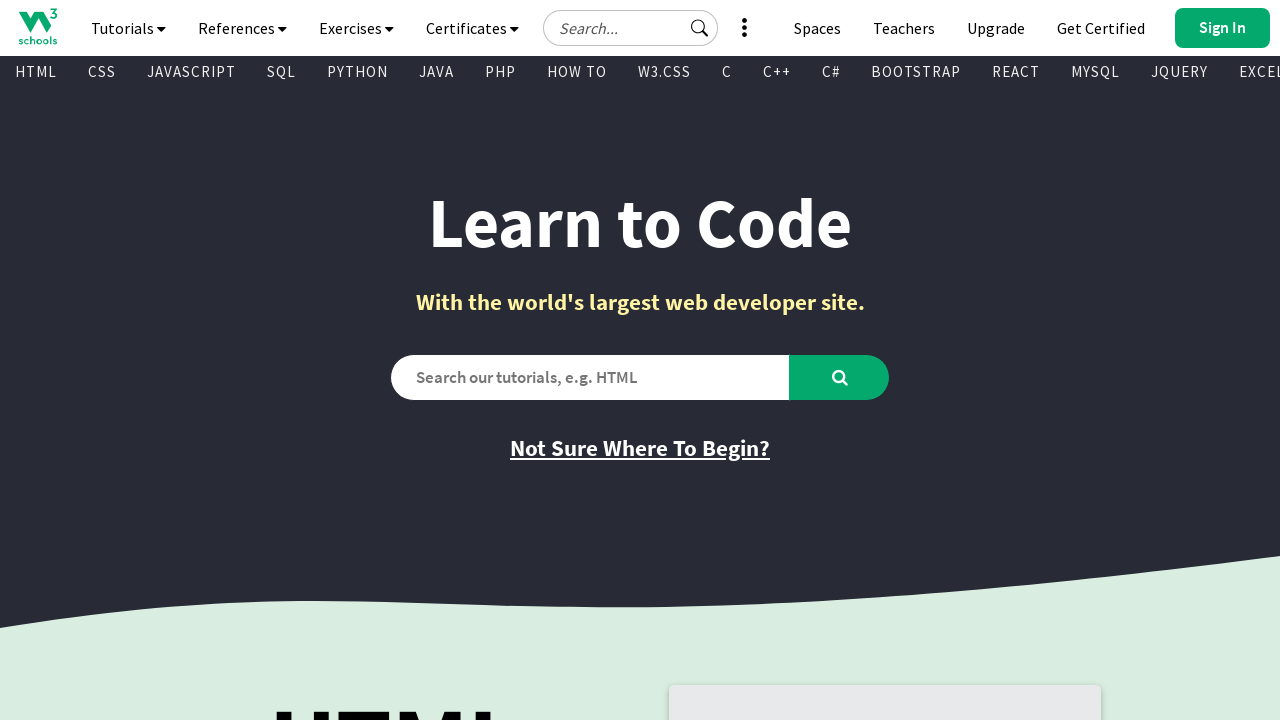

Navigation completed and page loaded
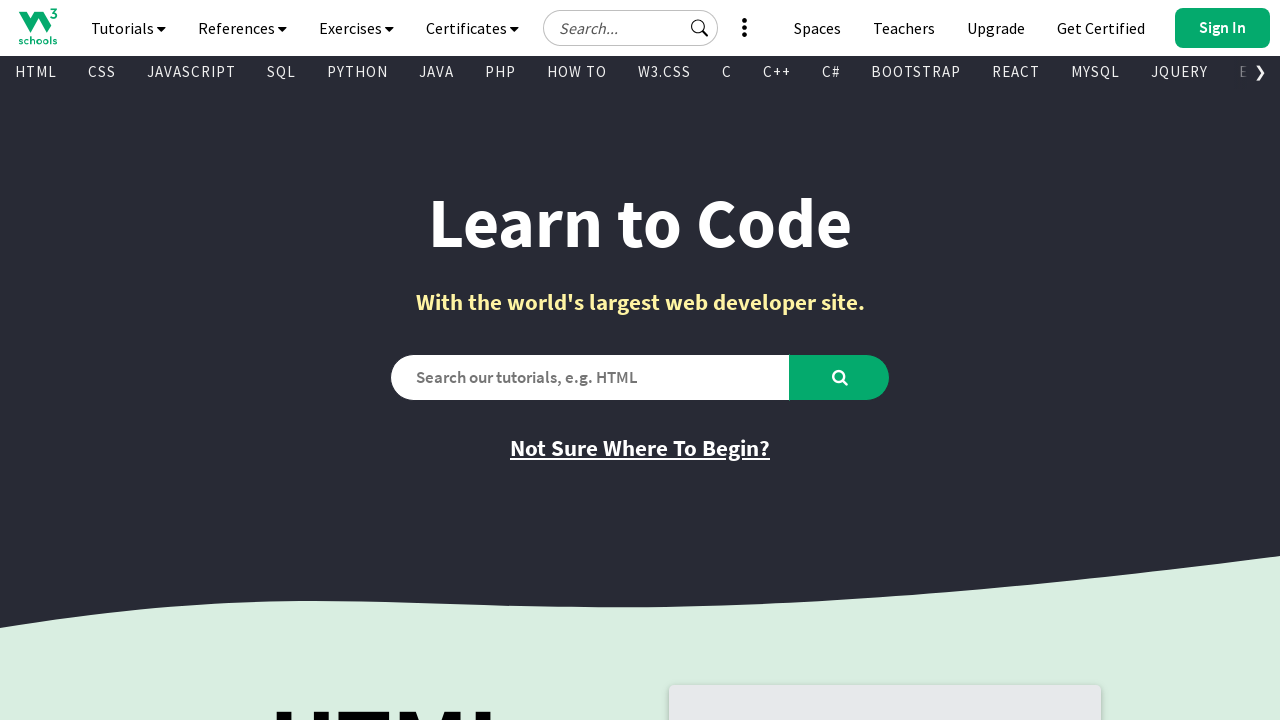

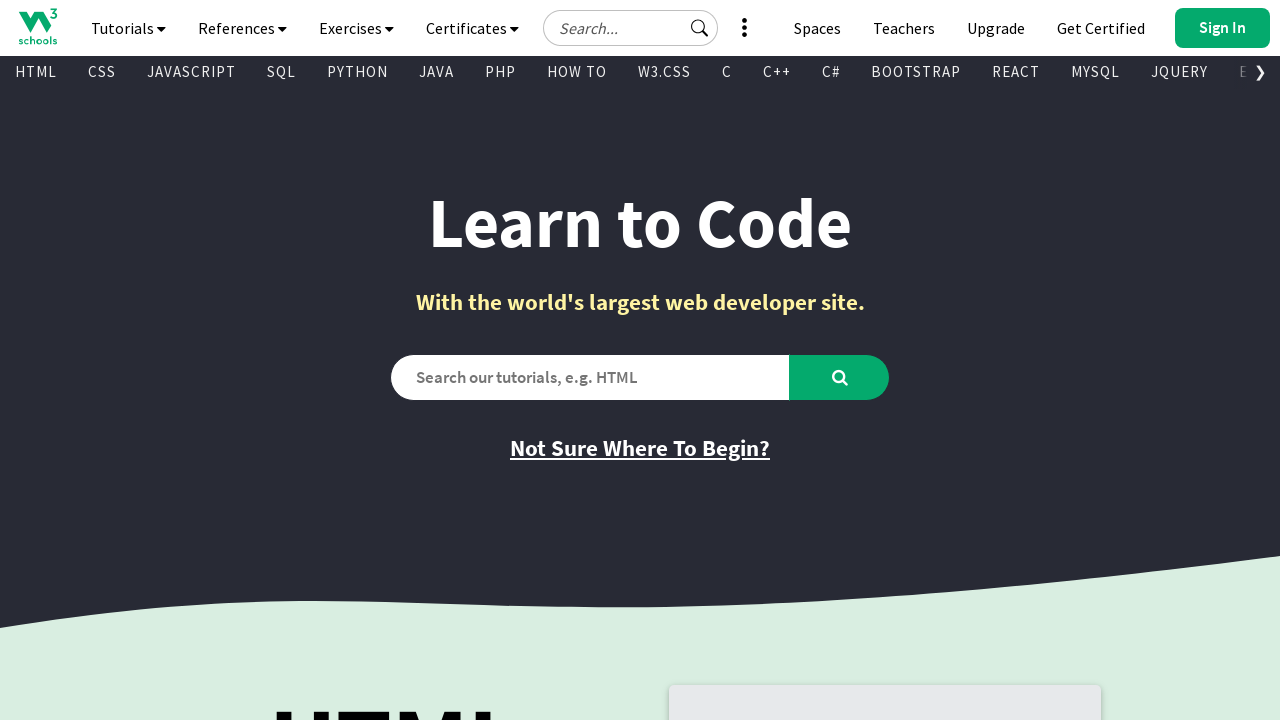